Simple navigation test that loads the Hepsiburada (Turkish e-commerce site) homepage to verify the page loads successfully

Starting URL: https://hepsiburada.com

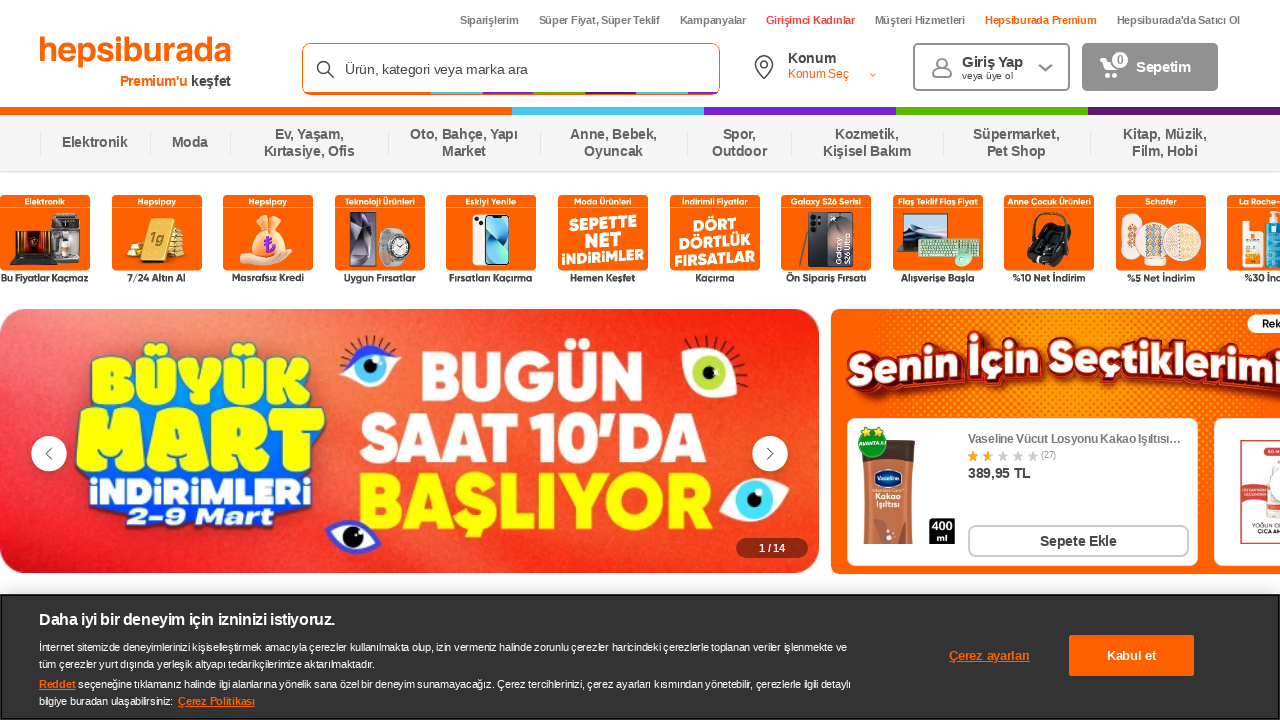

Waited for page DOM content to load on Hepsiburada homepage
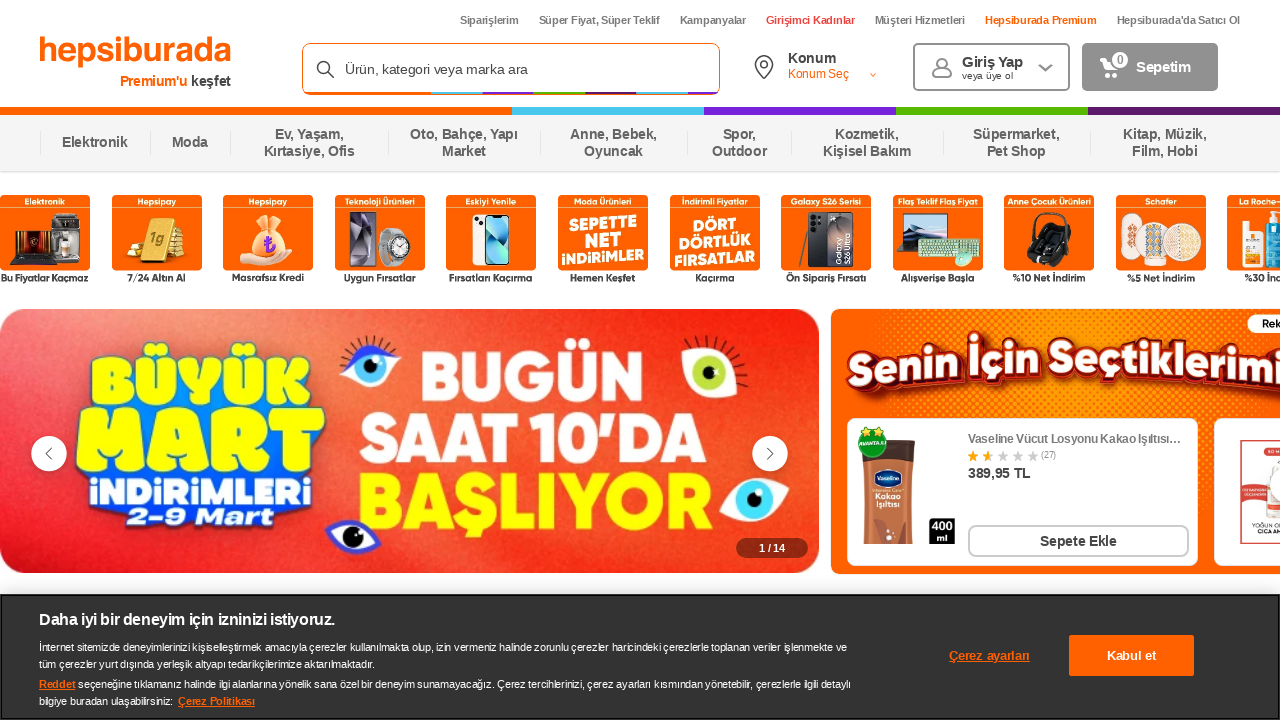

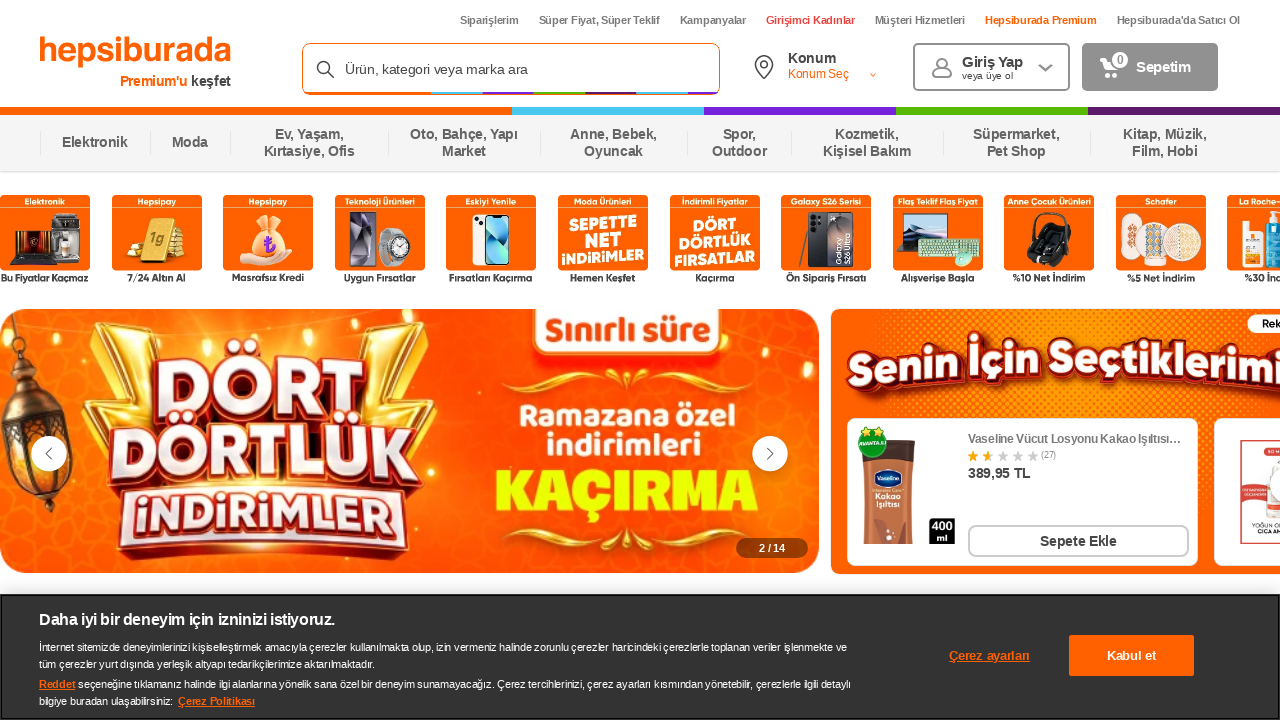